Tests the train search functionality on erail.in by entering source and destination stations (Chennai MAS to Bangalore SBC) and viewing the train list results

Starting URL: https://erail.in/

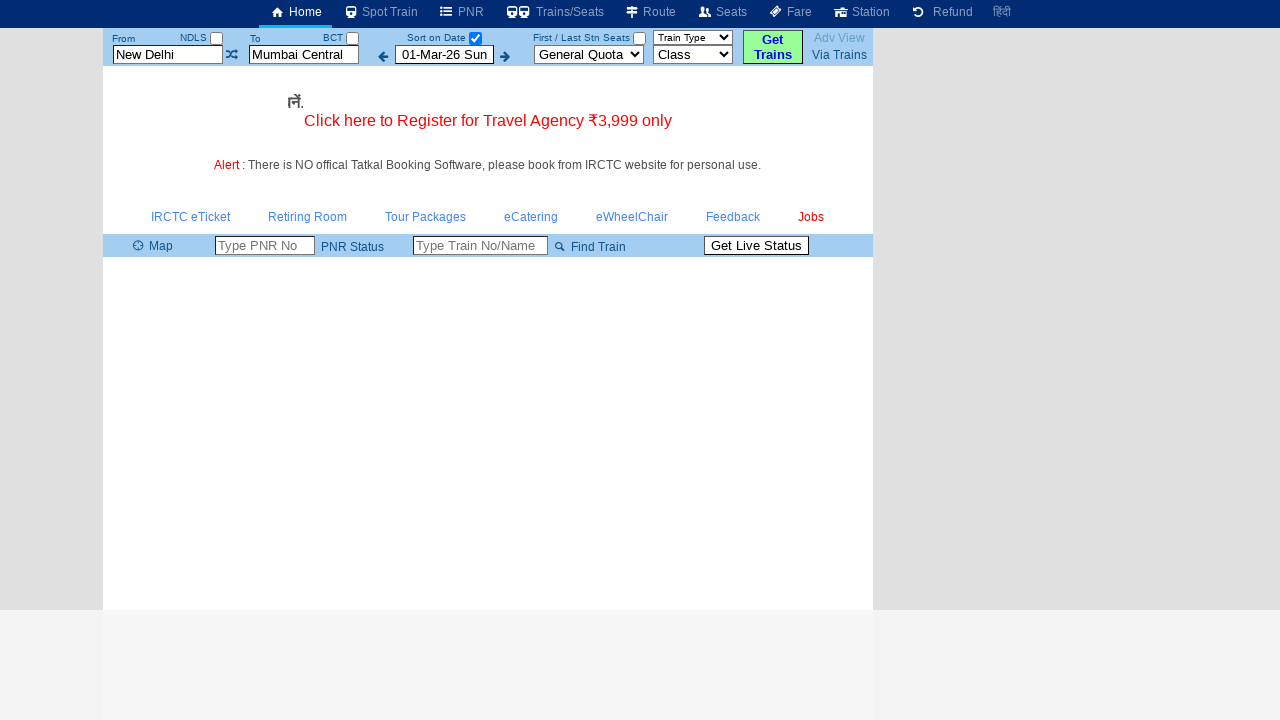

Clicked date-only checkbox at (475, 38) on #chkSelectDateOnly
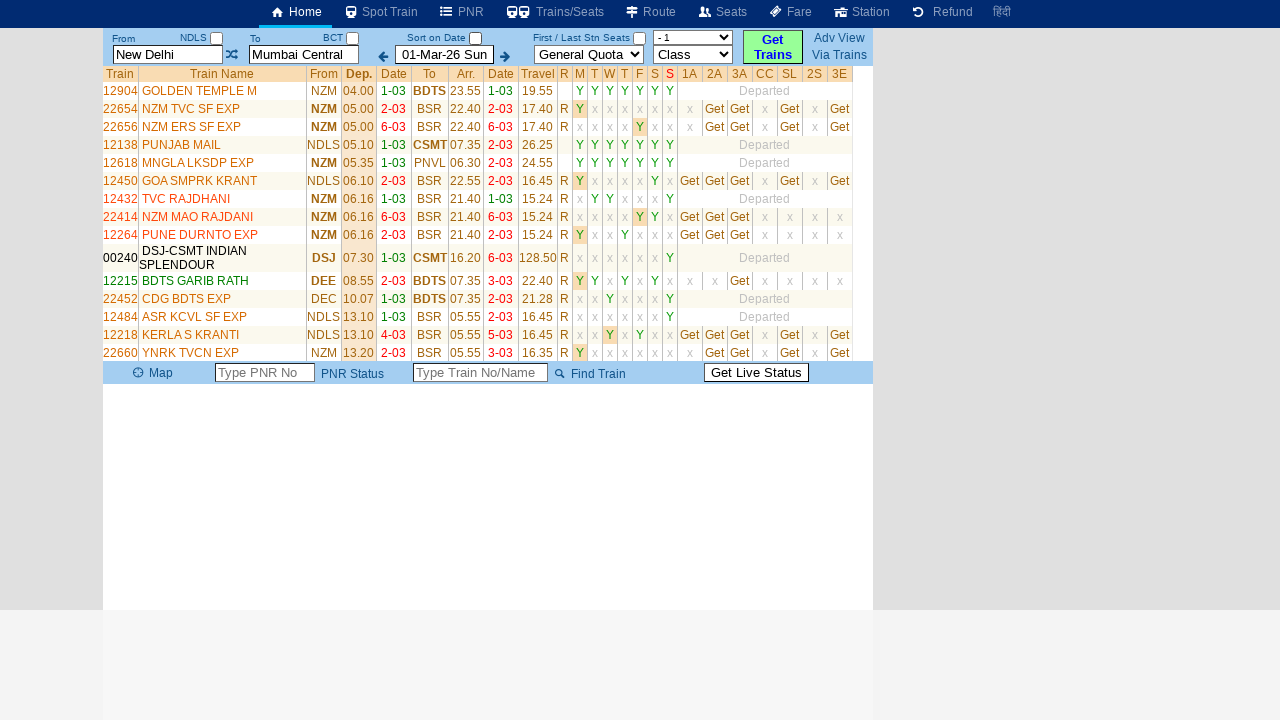

Cleared source station field on #txtStationFrom
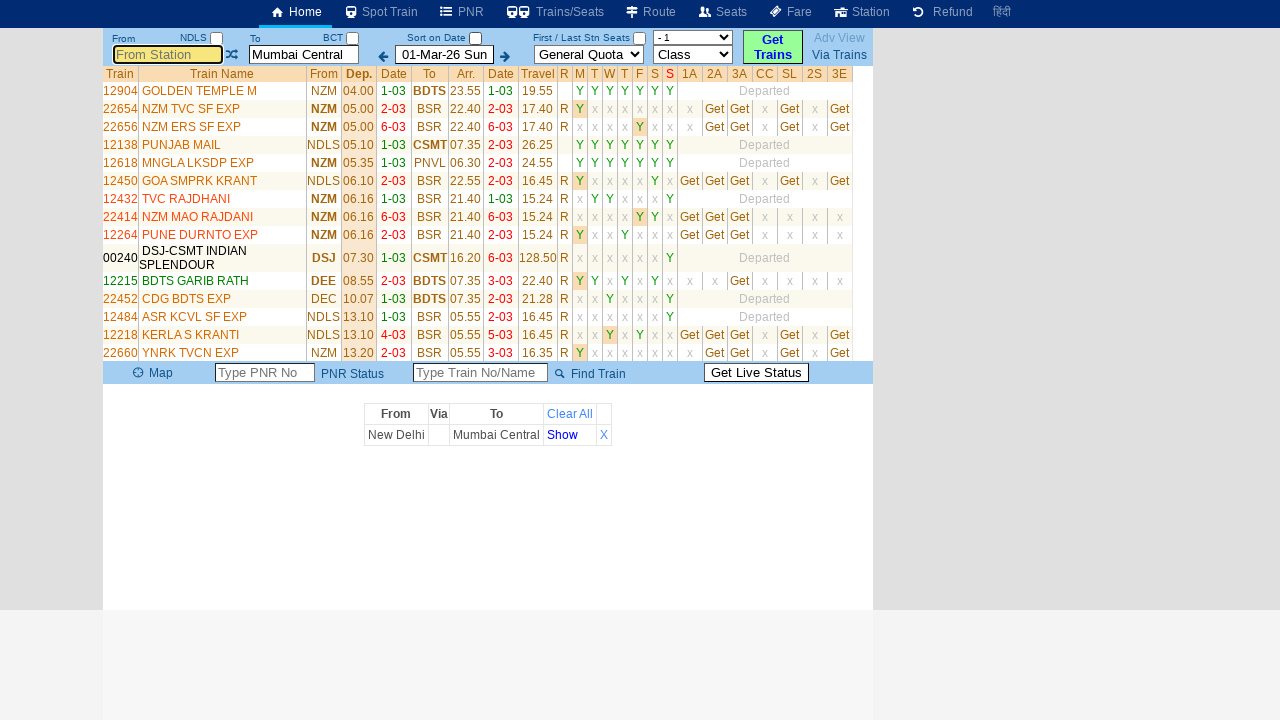

Entered 'MAS' (Chennai Mas) as source station on #txtStationFrom
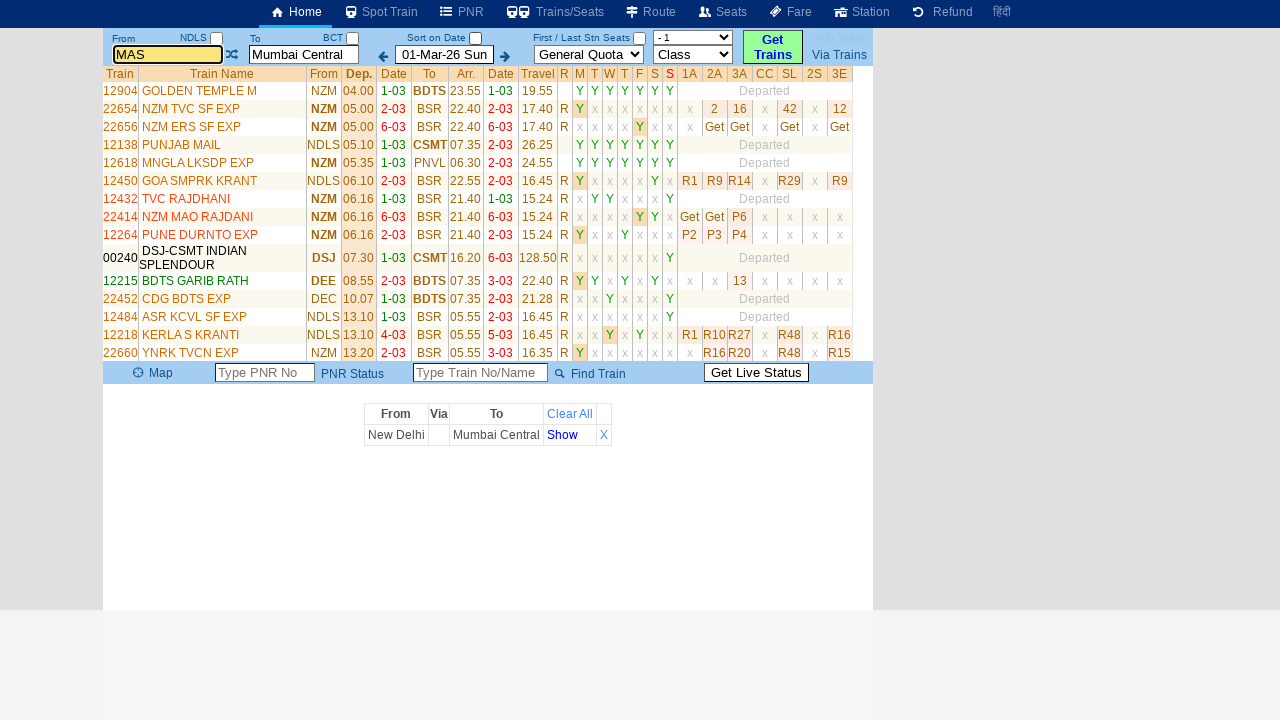

Pressed Tab to move to destination field
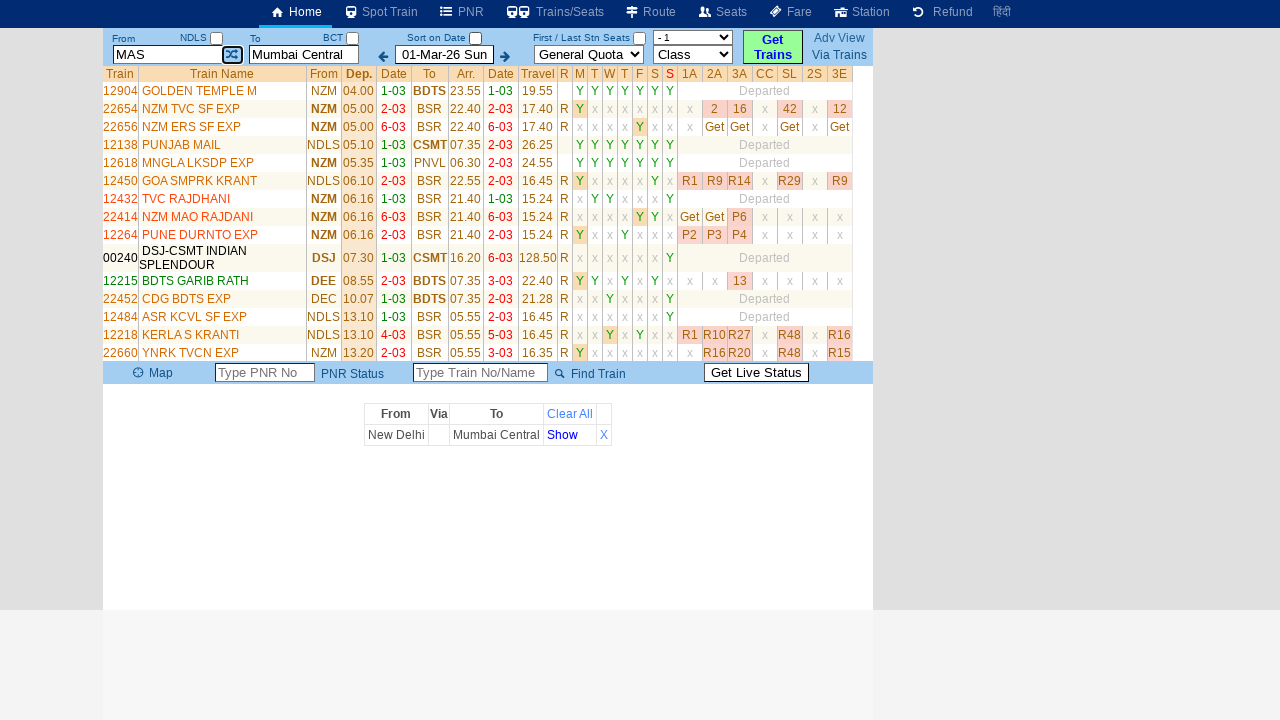

Cleared destination station field on #txtStationTo
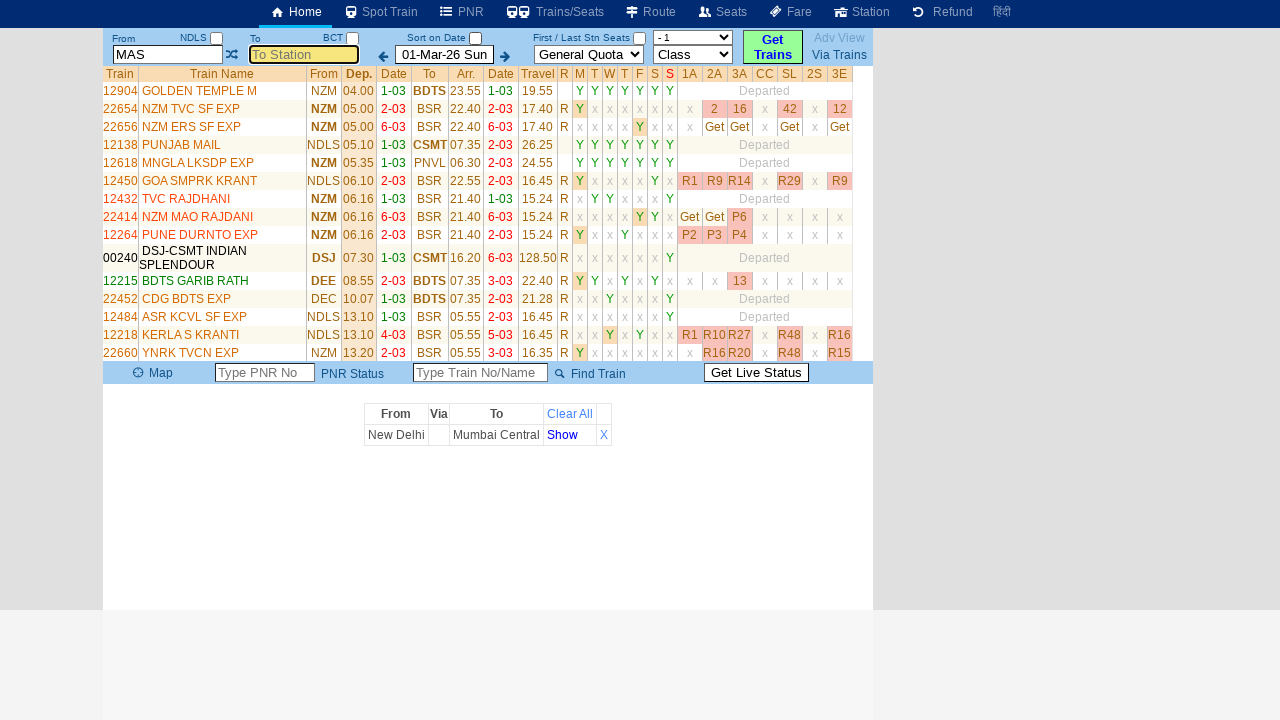

Entered 'SBC' (Bangalore SBC) as destination station on #txtStationTo
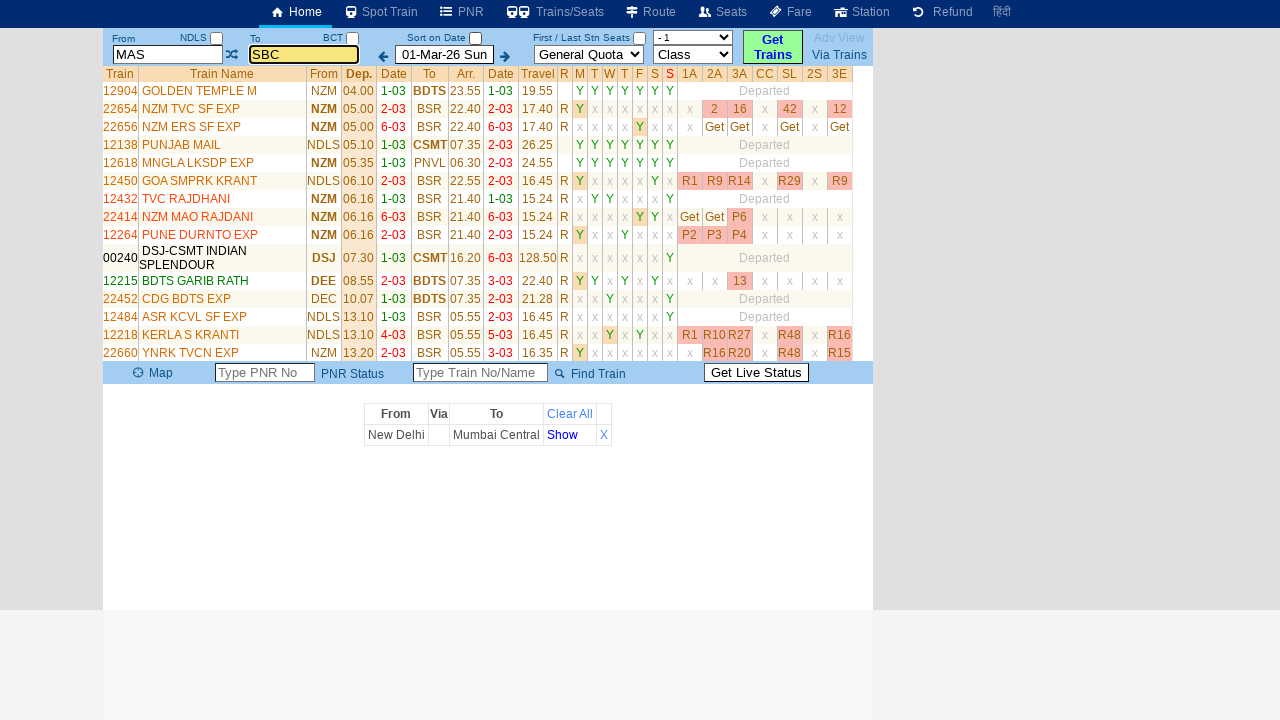

Pressed Tab to confirm destination entry
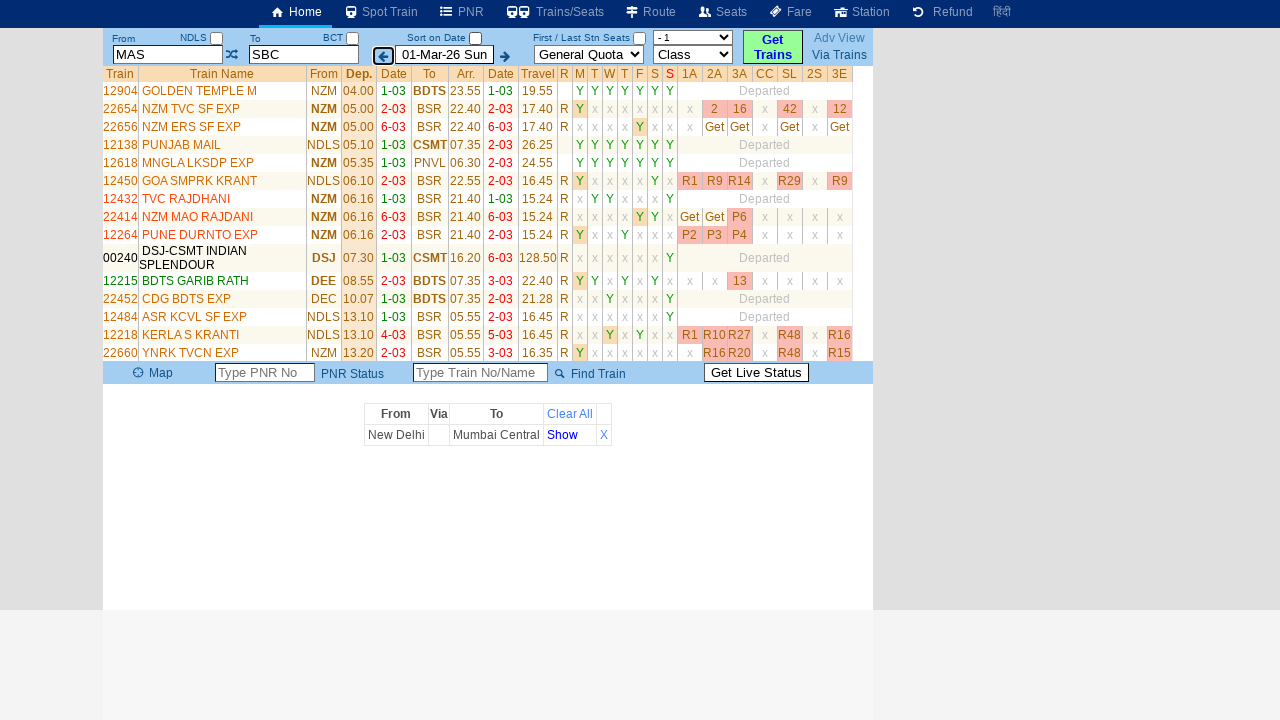

Train list results loaded successfully
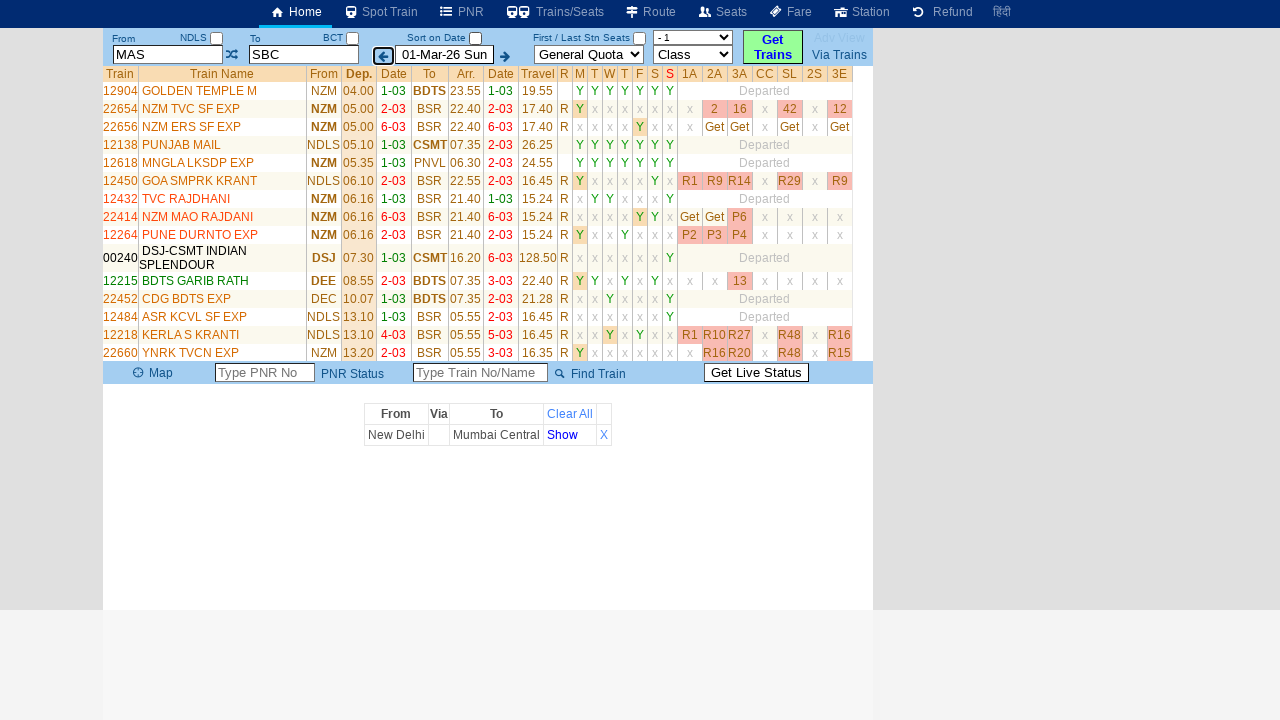

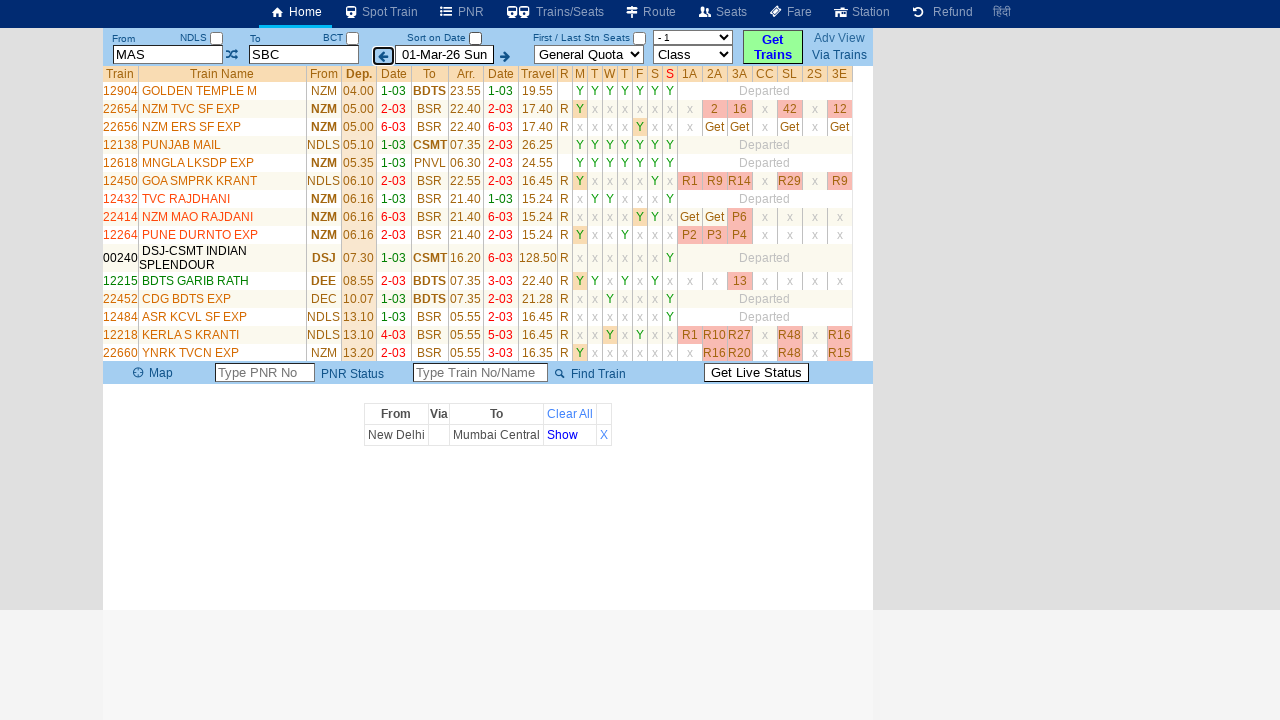